Tests that edits are cancelled when pressing Escape key

Starting URL: https://demo.playwright.dev/todomvc

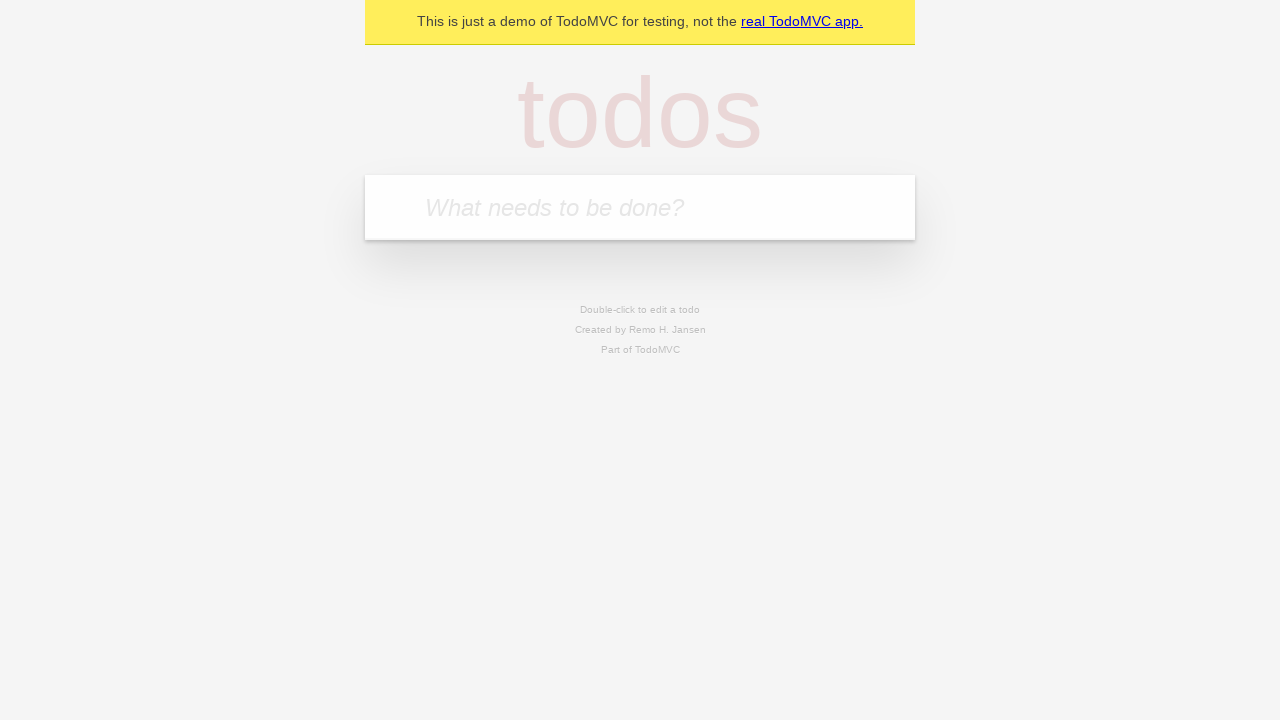

Filled new todo input with 'buy some cheese' on internal:attr=[placeholder="What needs to be done?"i]
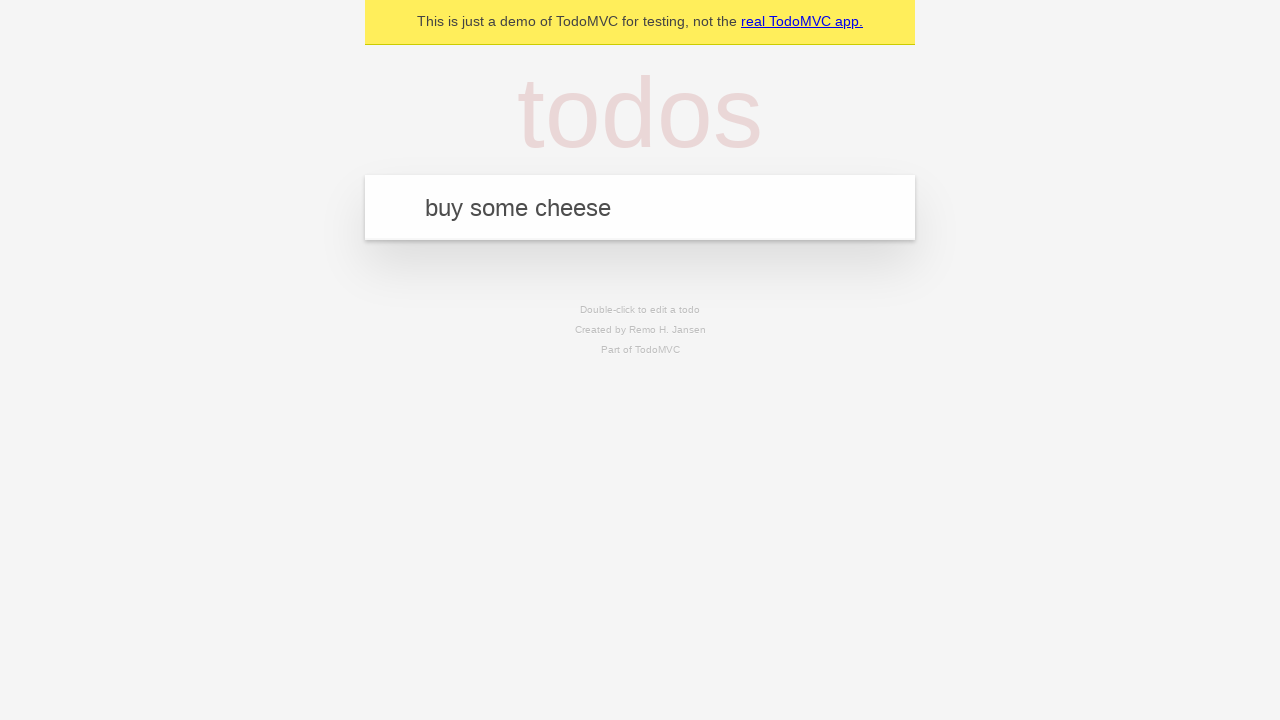

Pressed Enter to create first todo on internal:attr=[placeholder="What needs to be done?"i]
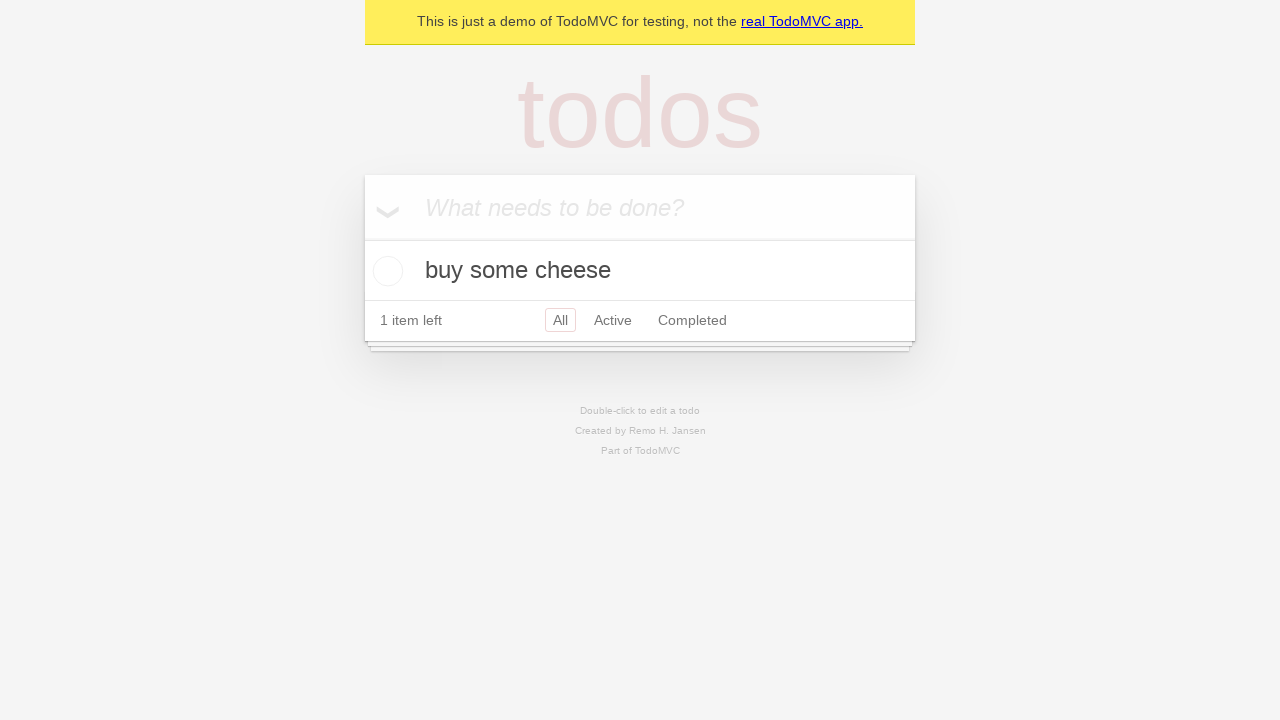

Filled new todo input with 'feed the cat' on internal:attr=[placeholder="What needs to be done?"i]
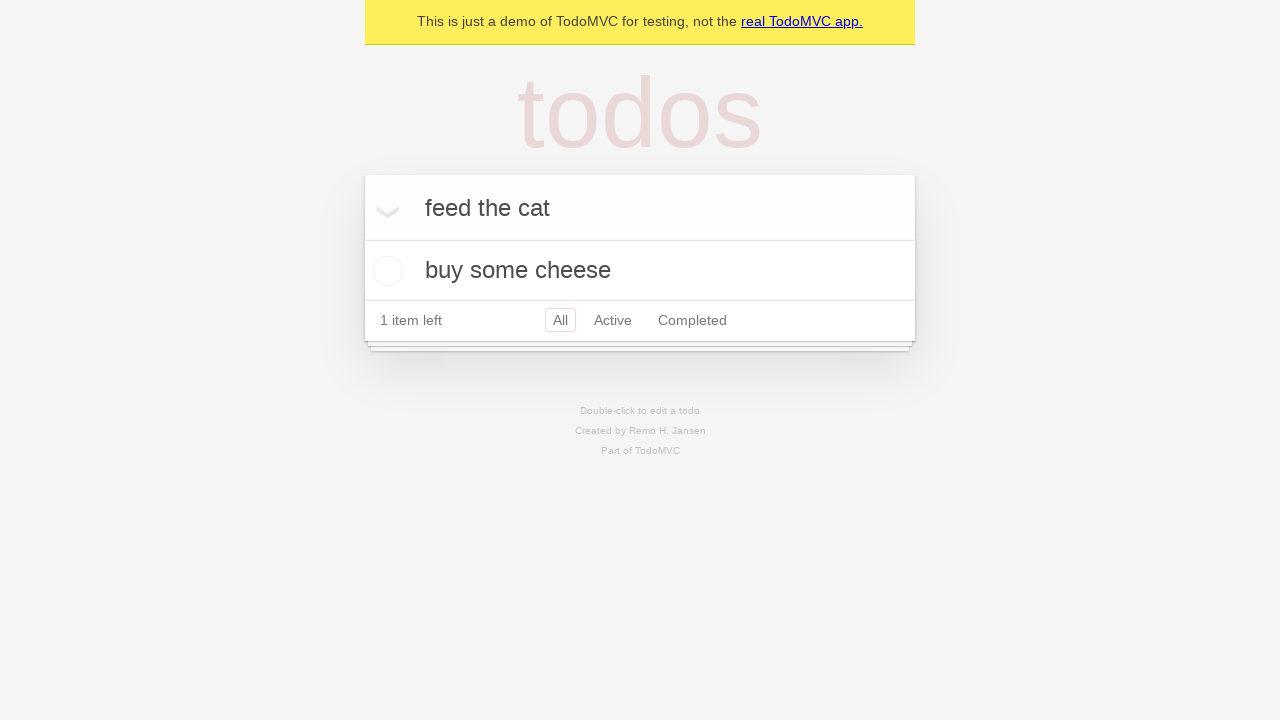

Pressed Enter to create second todo on internal:attr=[placeholder="What needs to be done?"i]
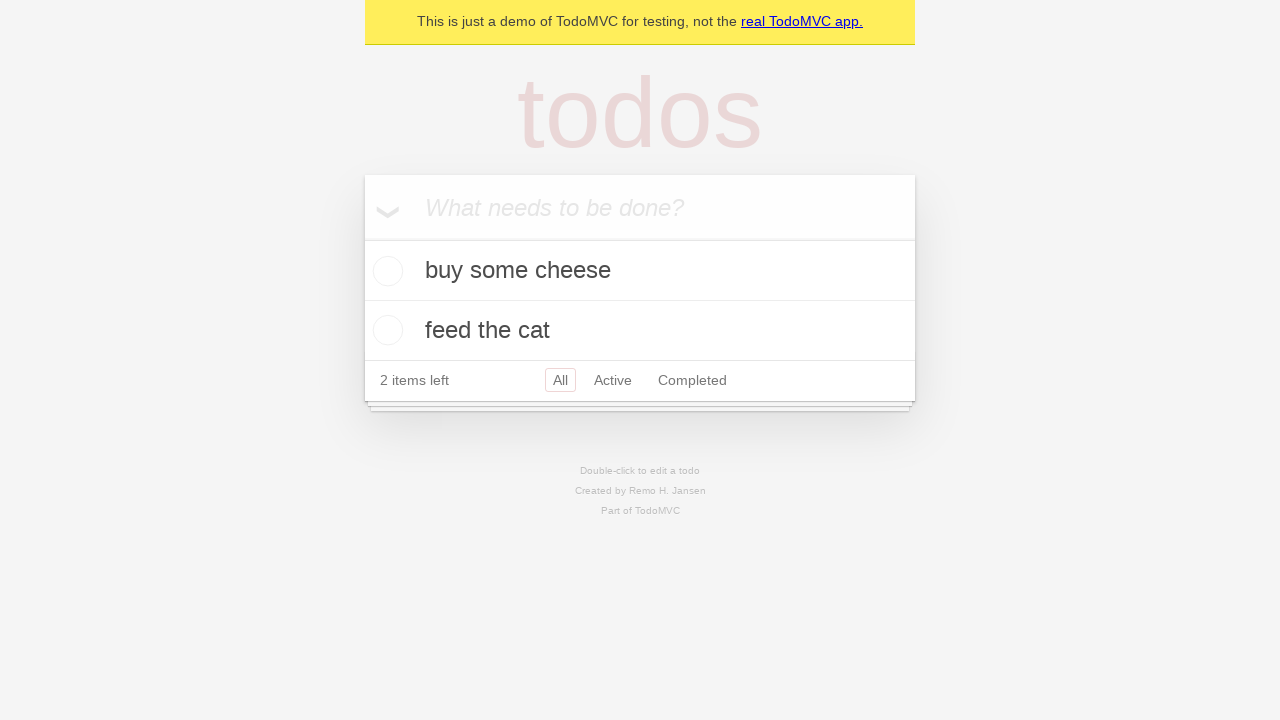

Filled new todo input with 'book a doctors appointment' on internal:attr=[placeholder="What needs to be done?"i]
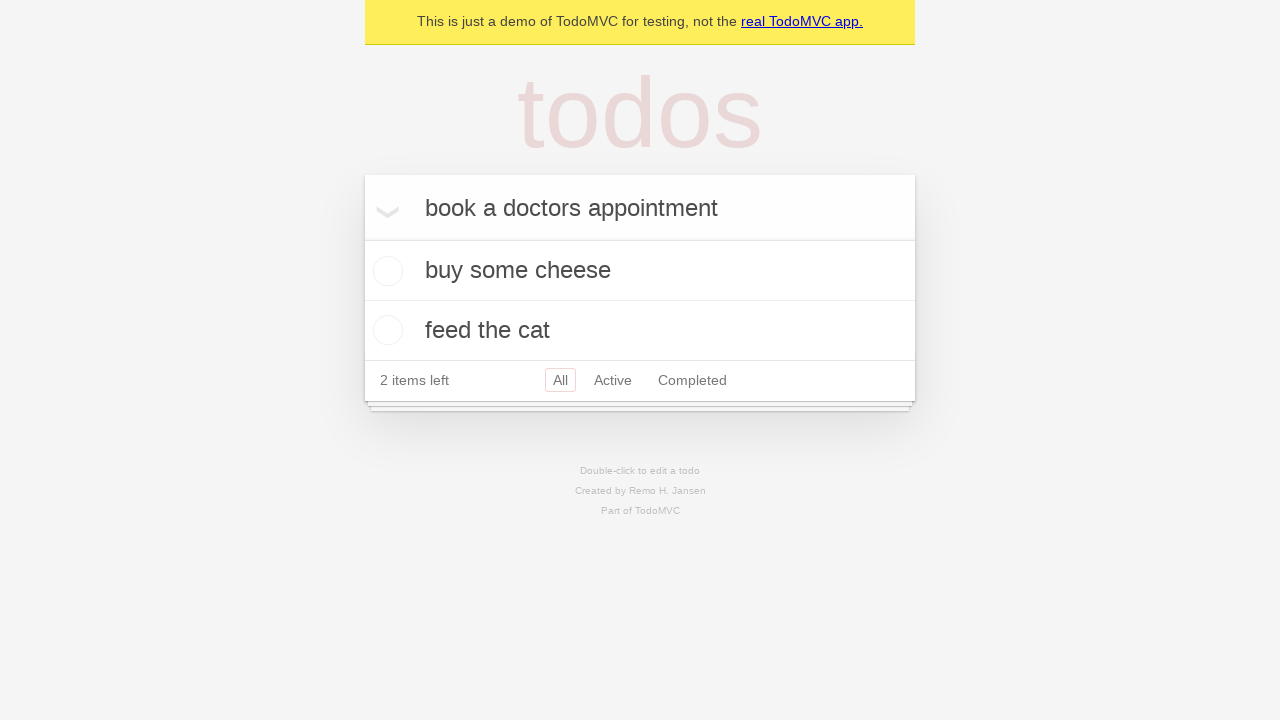

Pressed Enter to create third todo on internal:attr=[placeholder="What needs to be done?"i]
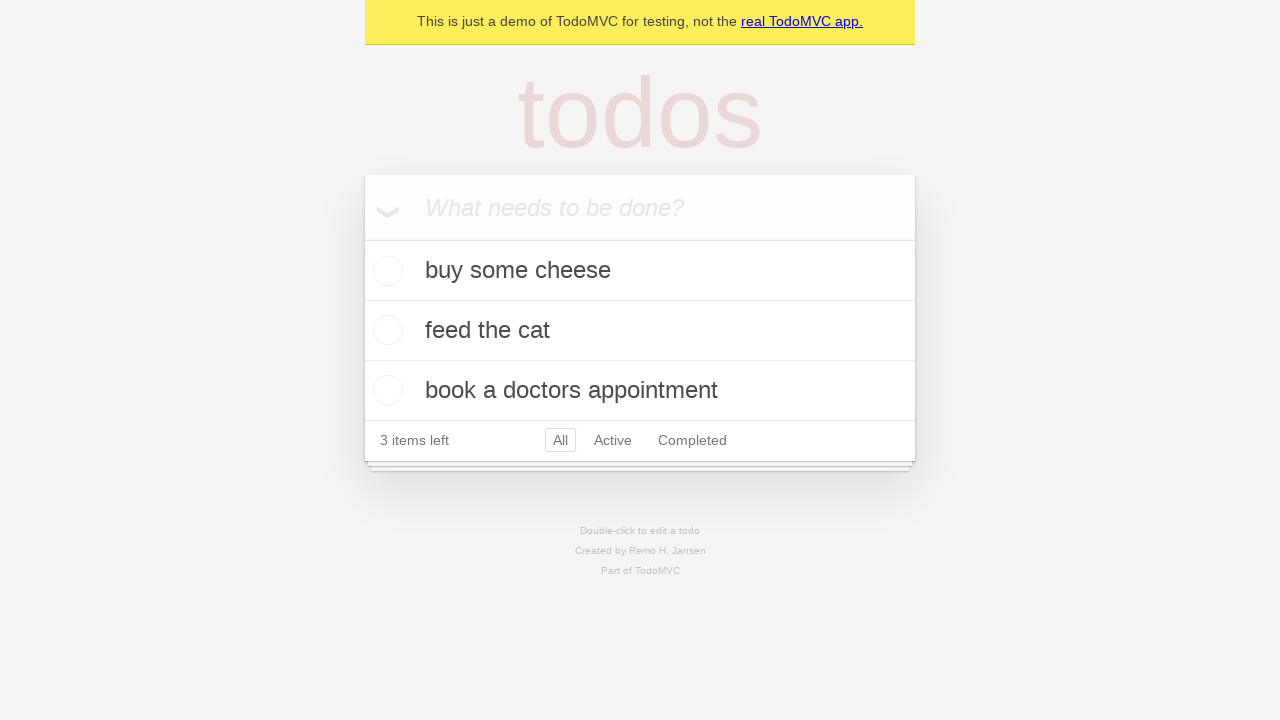

Waited for all todo items to load
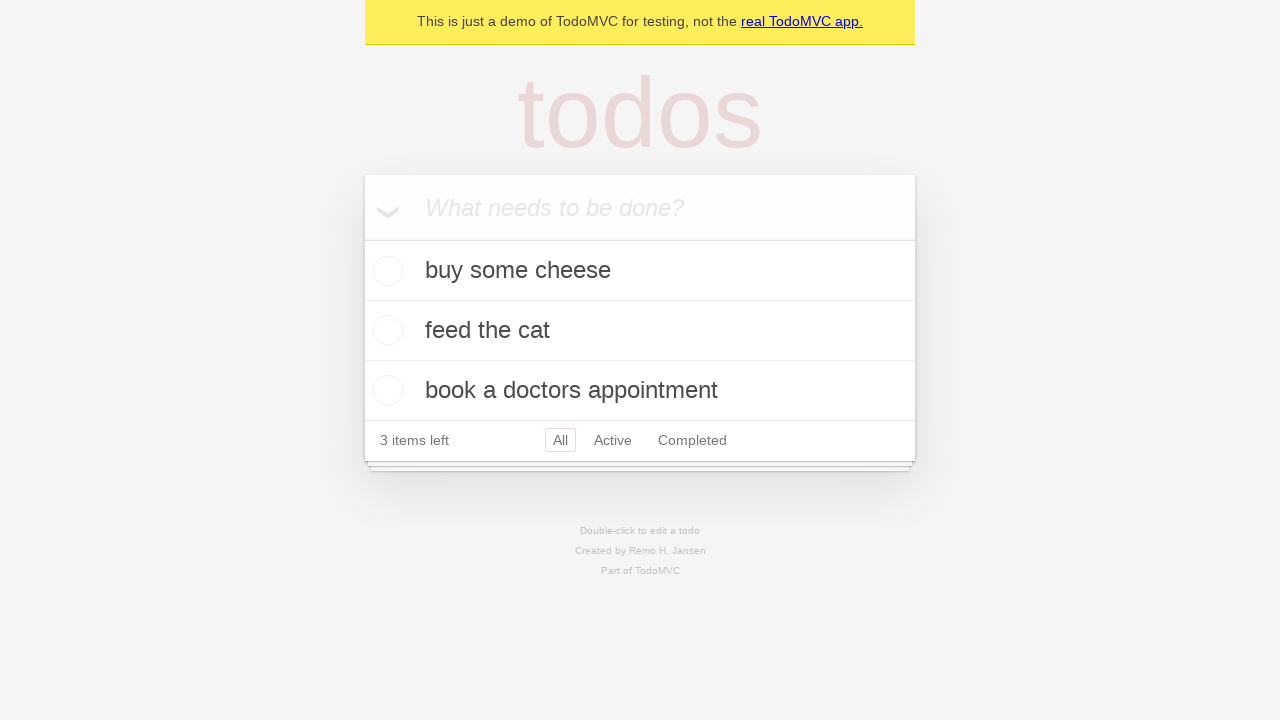

Double-clicked second todo item to enter edit mode at (640, 331) on internal:testid=[data-testid="todo-item"s] >> nth=1
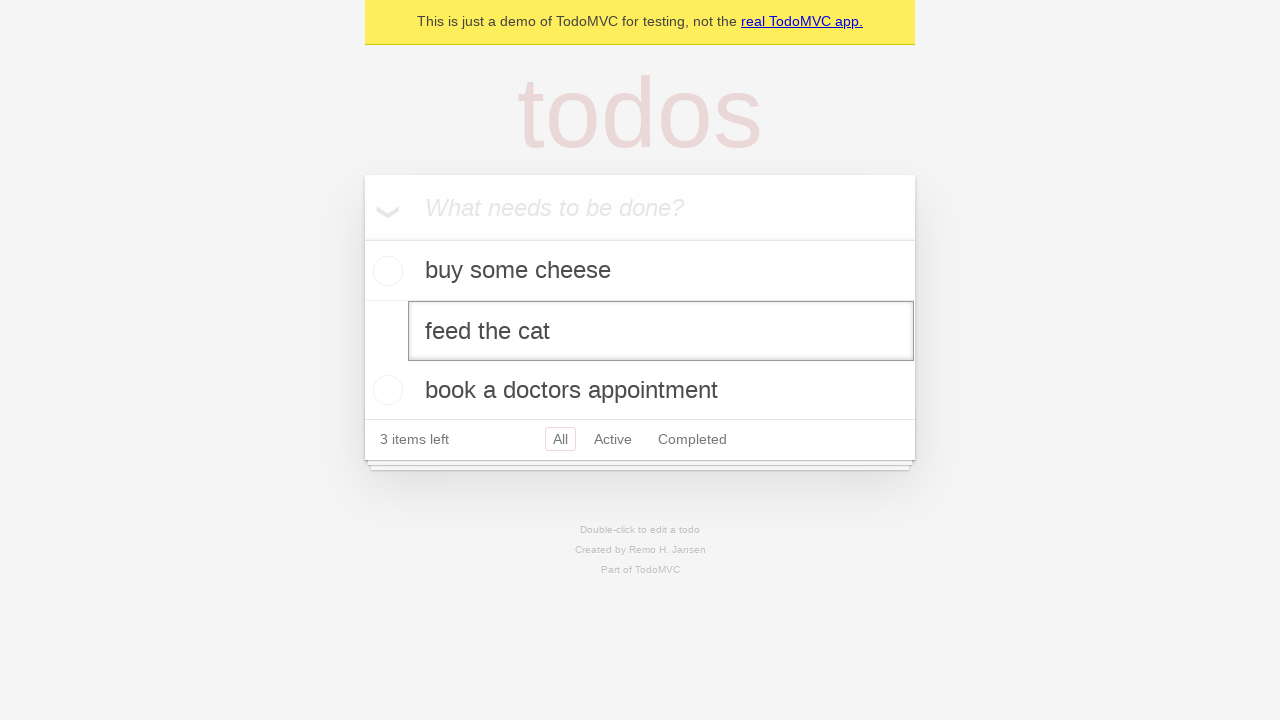

Filled edit textbox with 'buy some sausages' on internal:testid=[data-testid="todo-item"s] >> nth=1 >> internal:role=textbox[nam
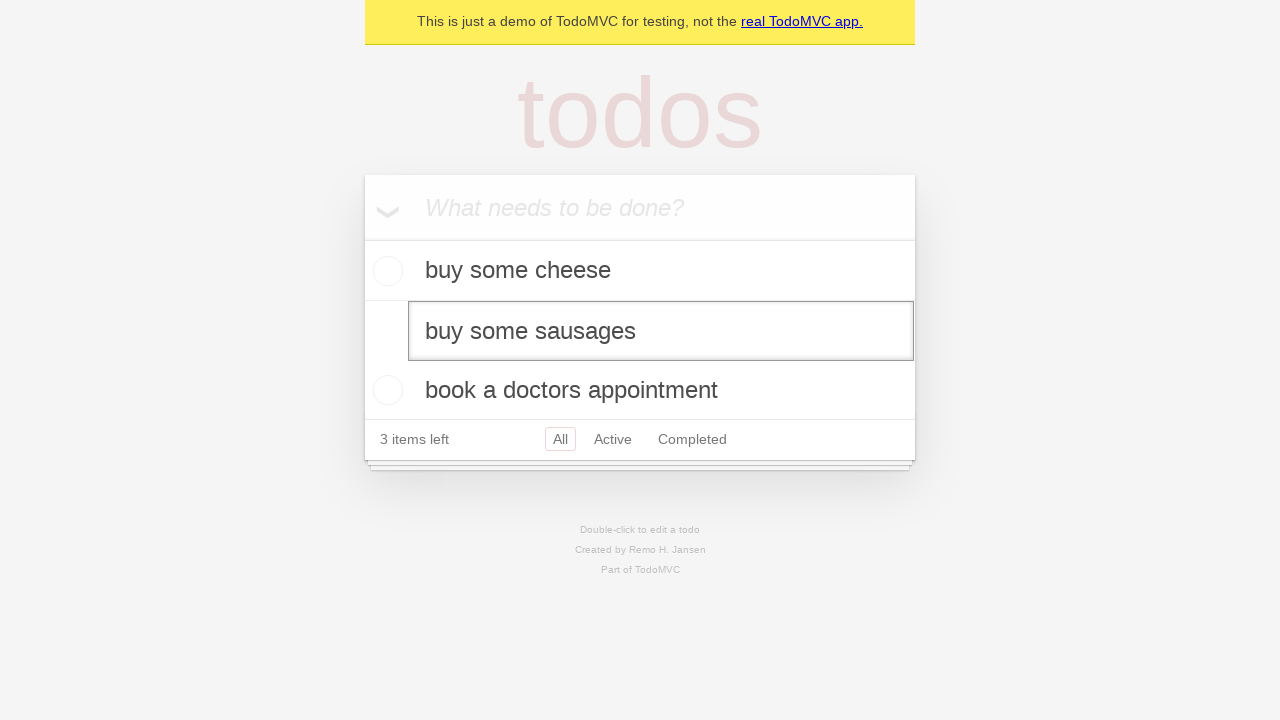

Pressed Escape key to cancel edit on internal:testid=[data-testid="todo-item"s] >> nth=1 >> internal:role=textbox[nam
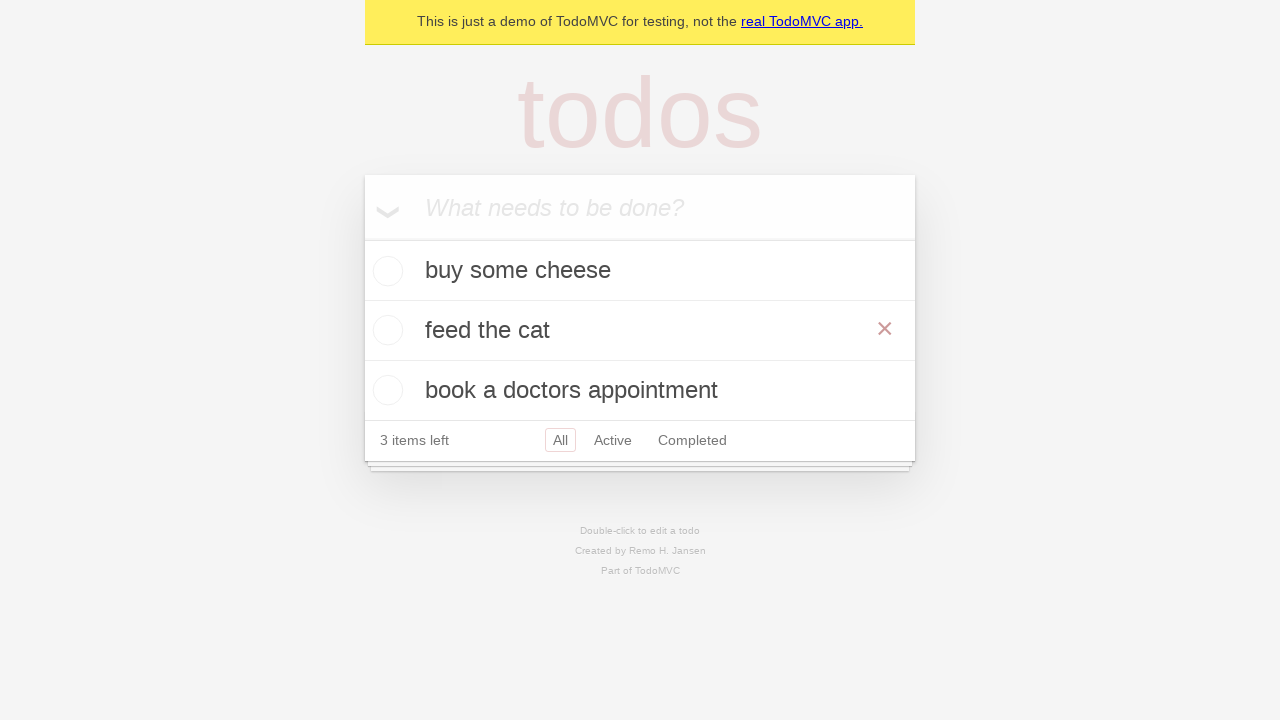

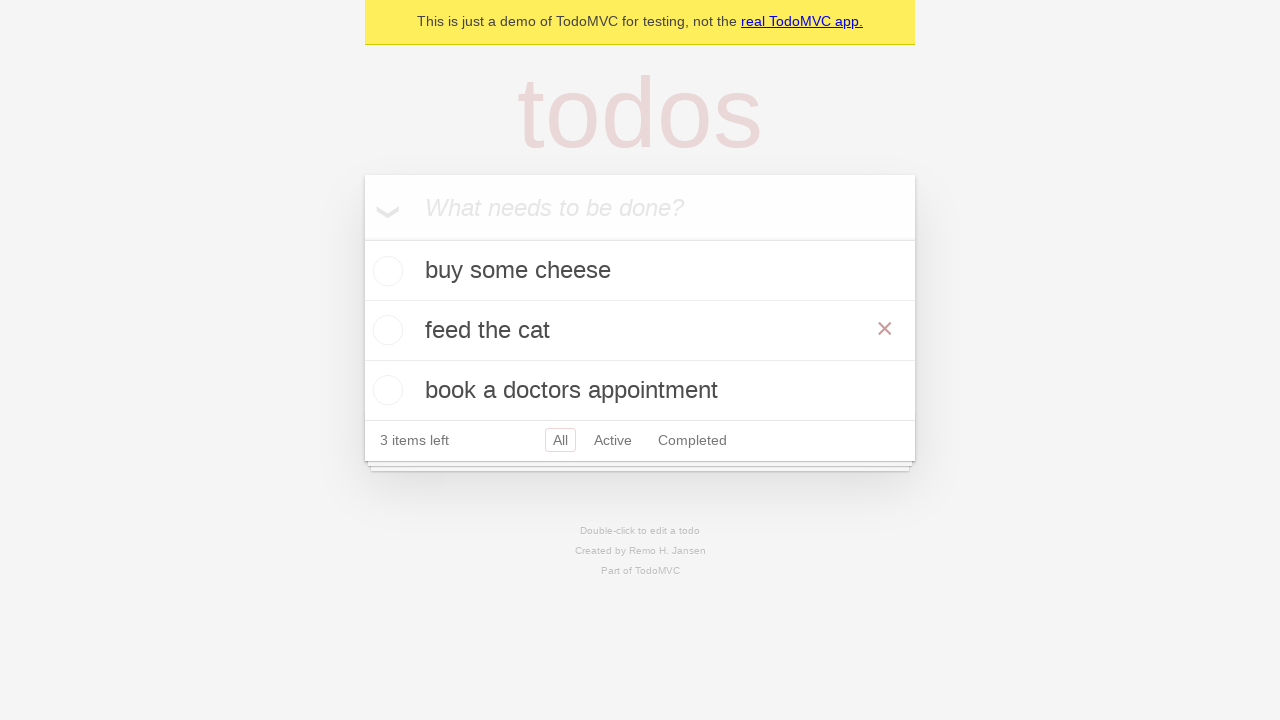